Tests multiple window handling by clicking to open a new window, switching between parent and child windows, and verifying content on both windows

Starting URL: https://the-internet.herokuapp.com/

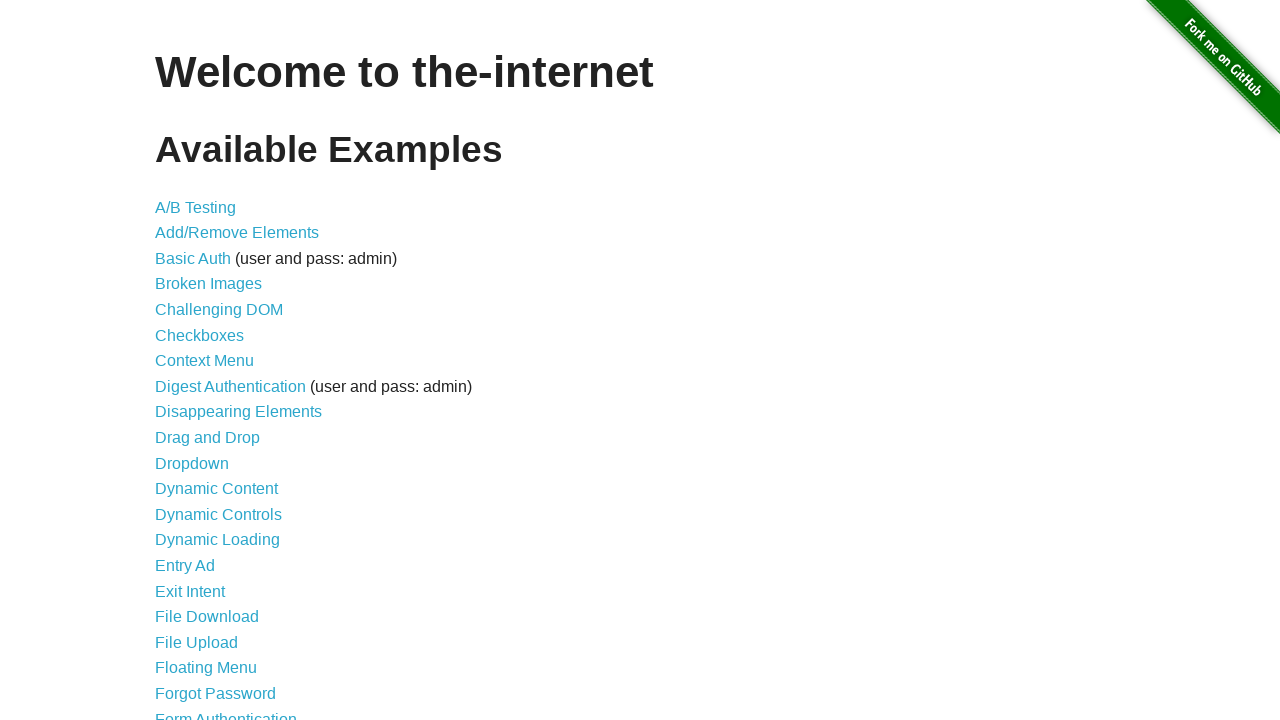

Clicked on 'Multiple Windows' link at (218, 369) on xpath=//a[text()='Multiple Windows']
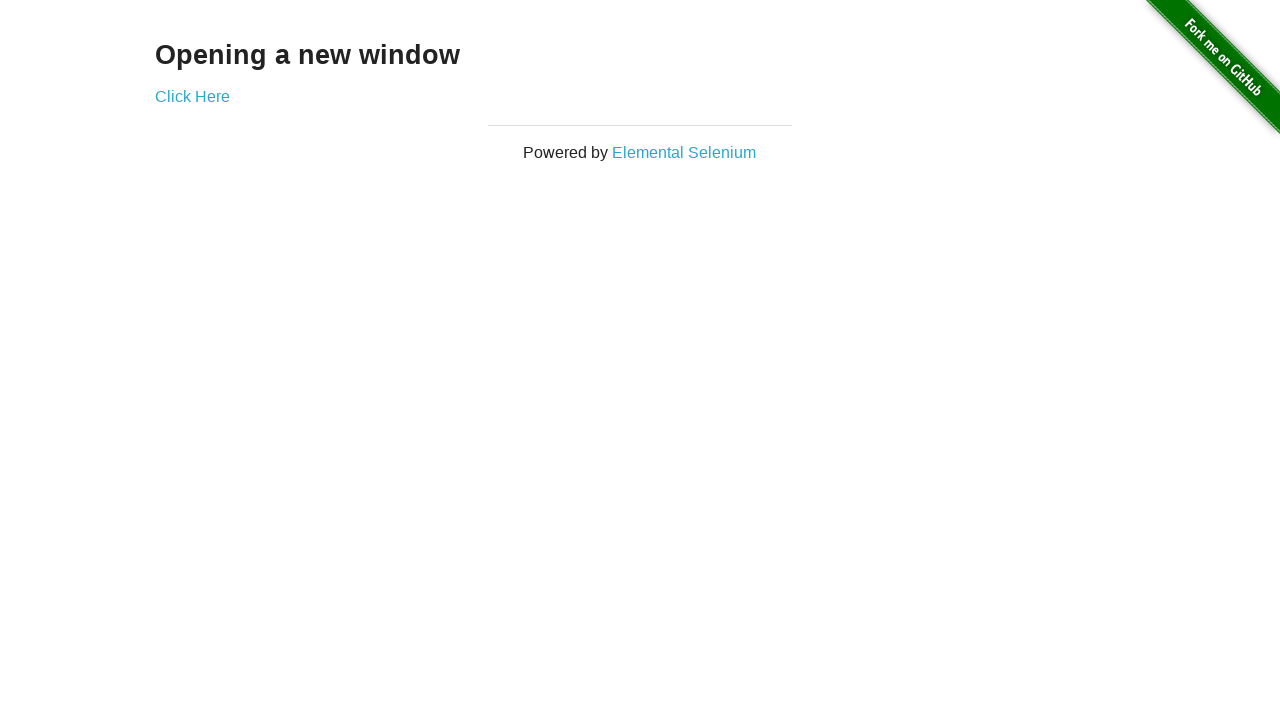

Clicked 'Click Here' link to open new window at (192, 96) on a:text('Click Here')
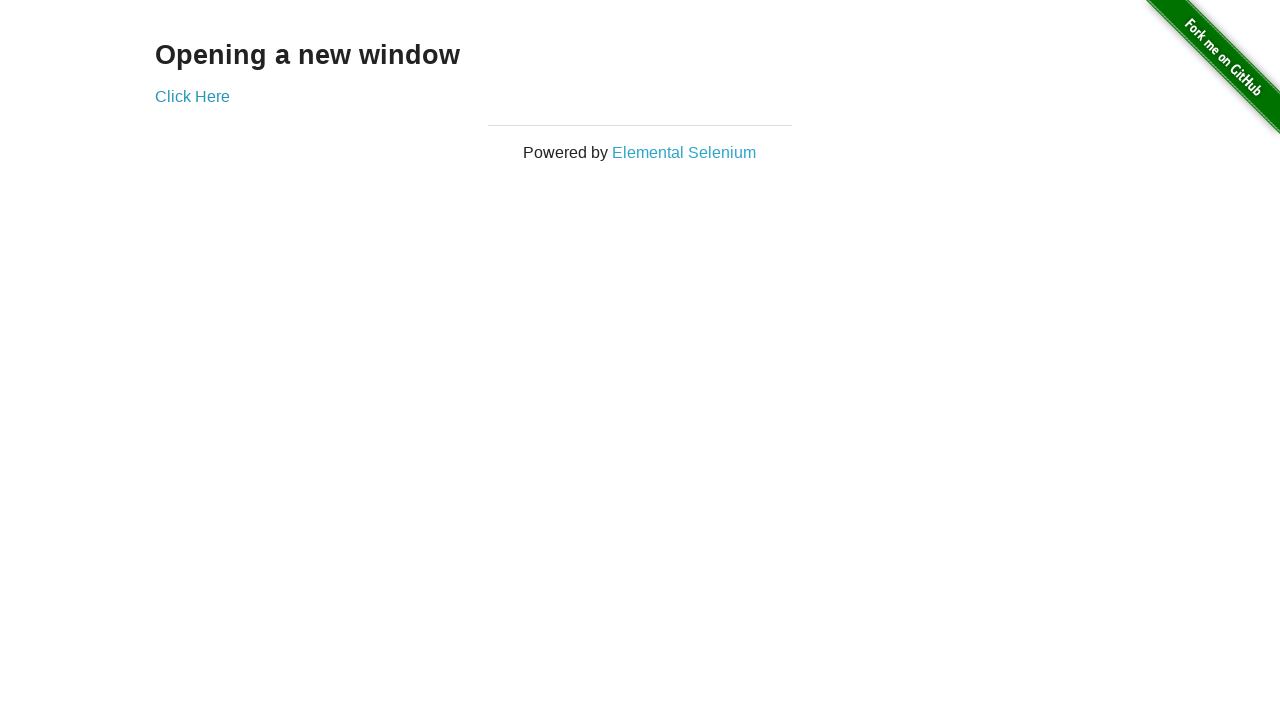

Captured new child window page object
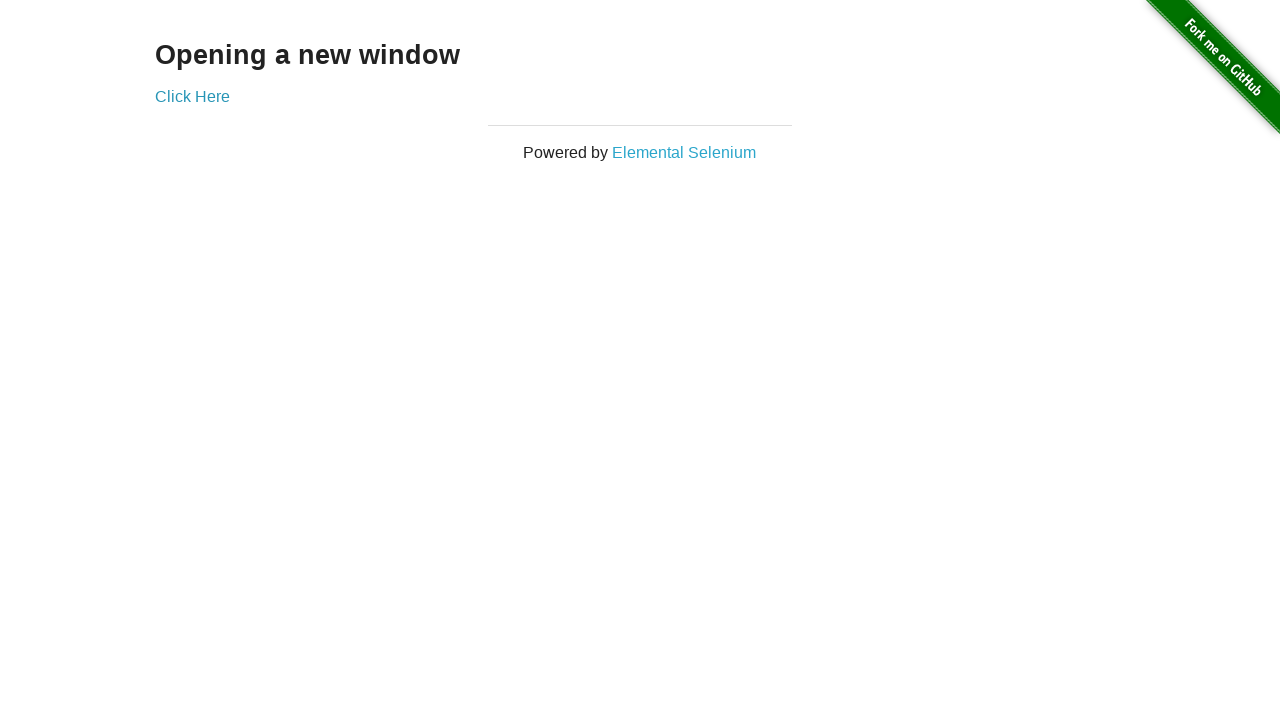

Child window loaded and example div found
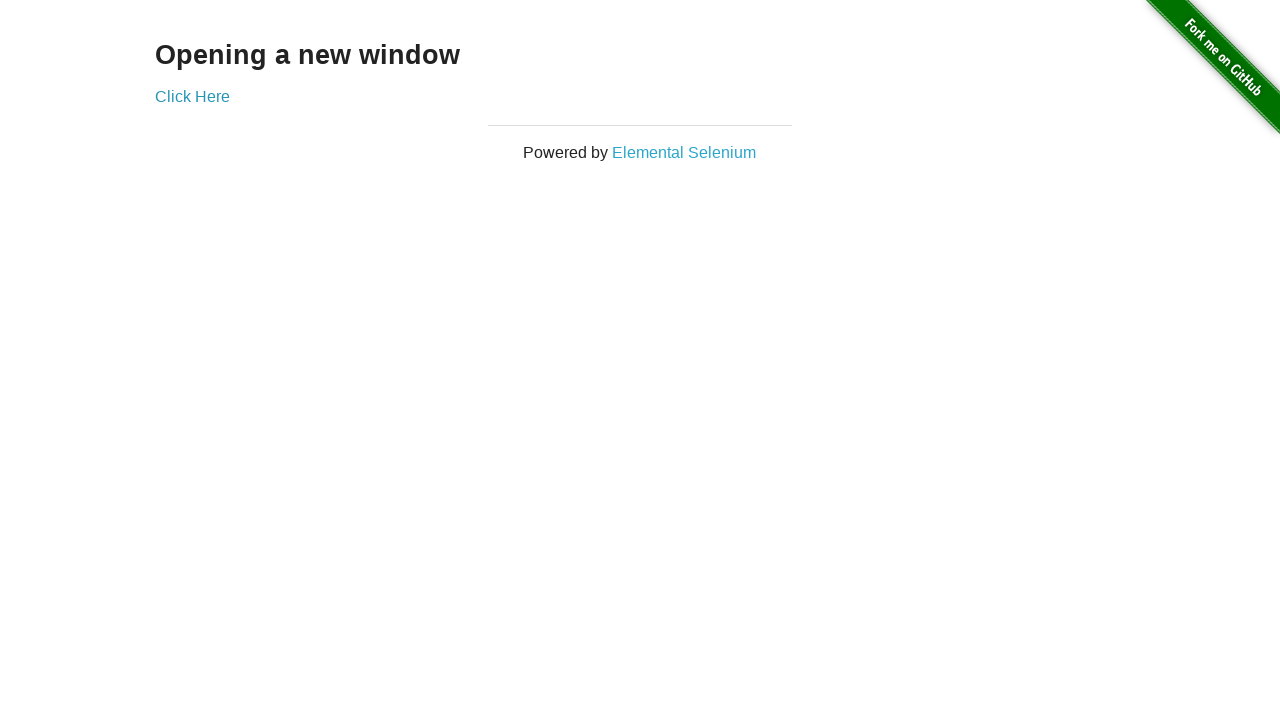

Switched focus back to parent window
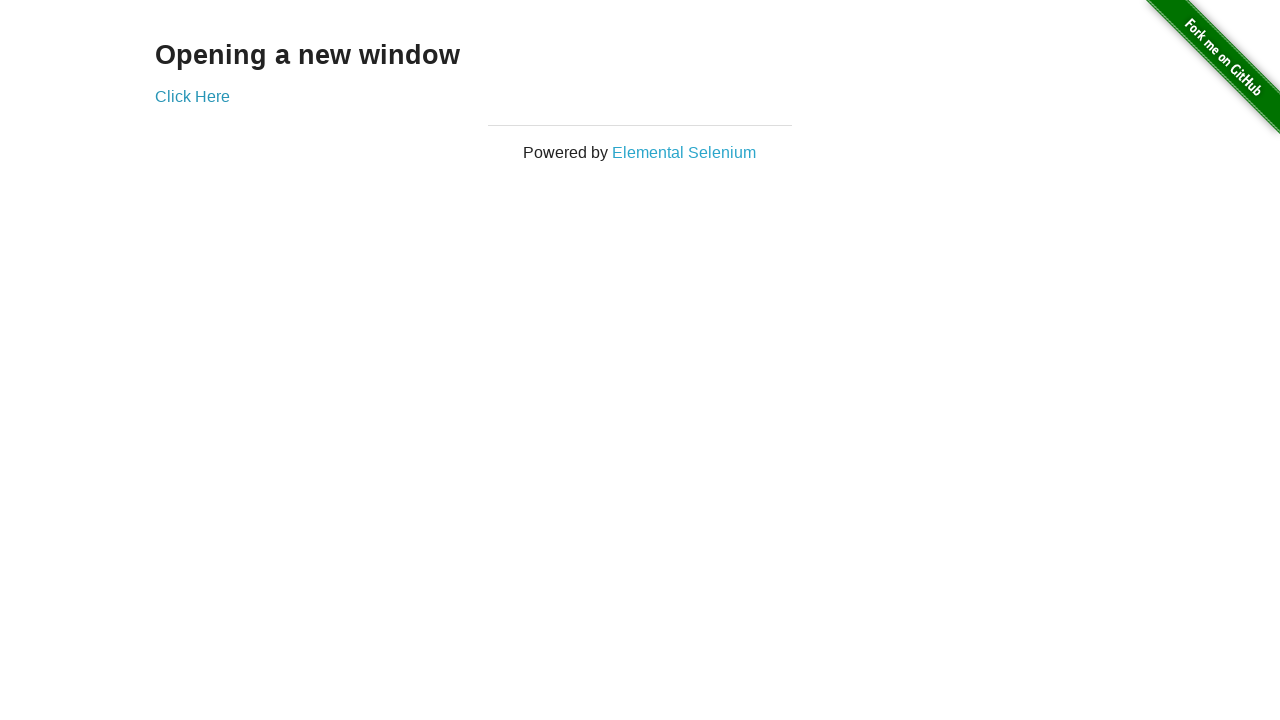

Verified parent window content - h3 selector found
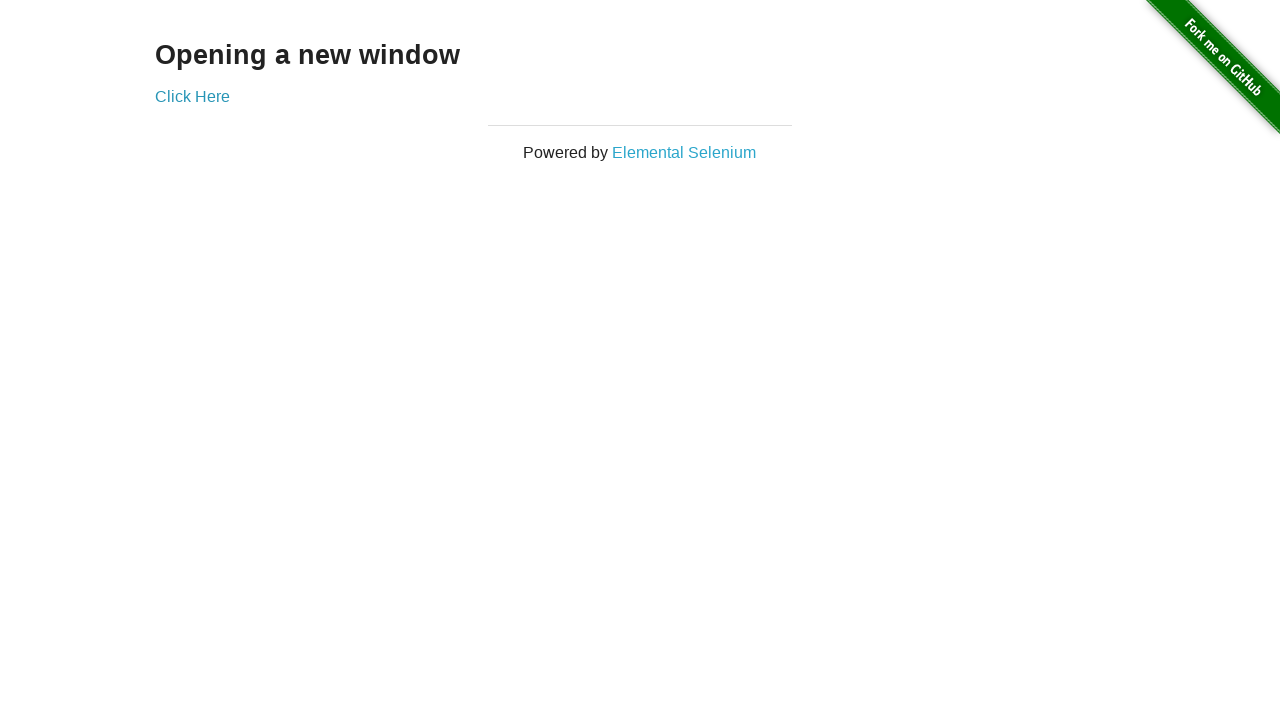

Closed child window
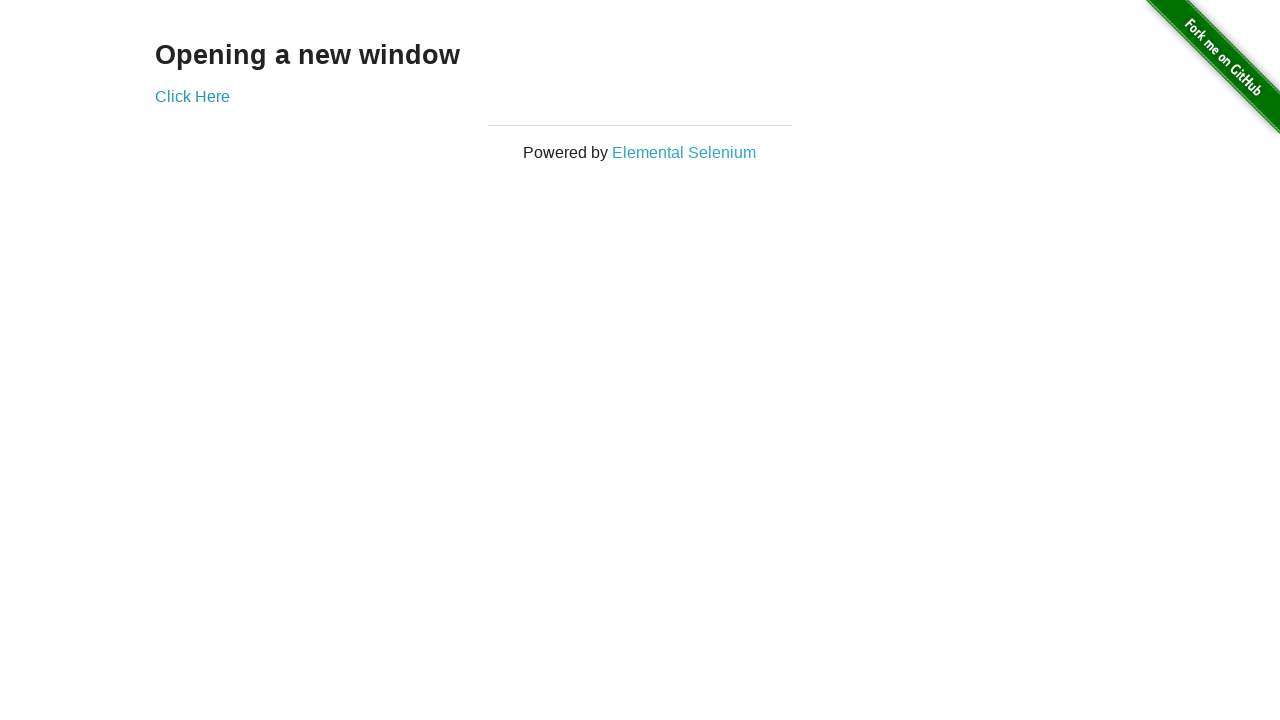

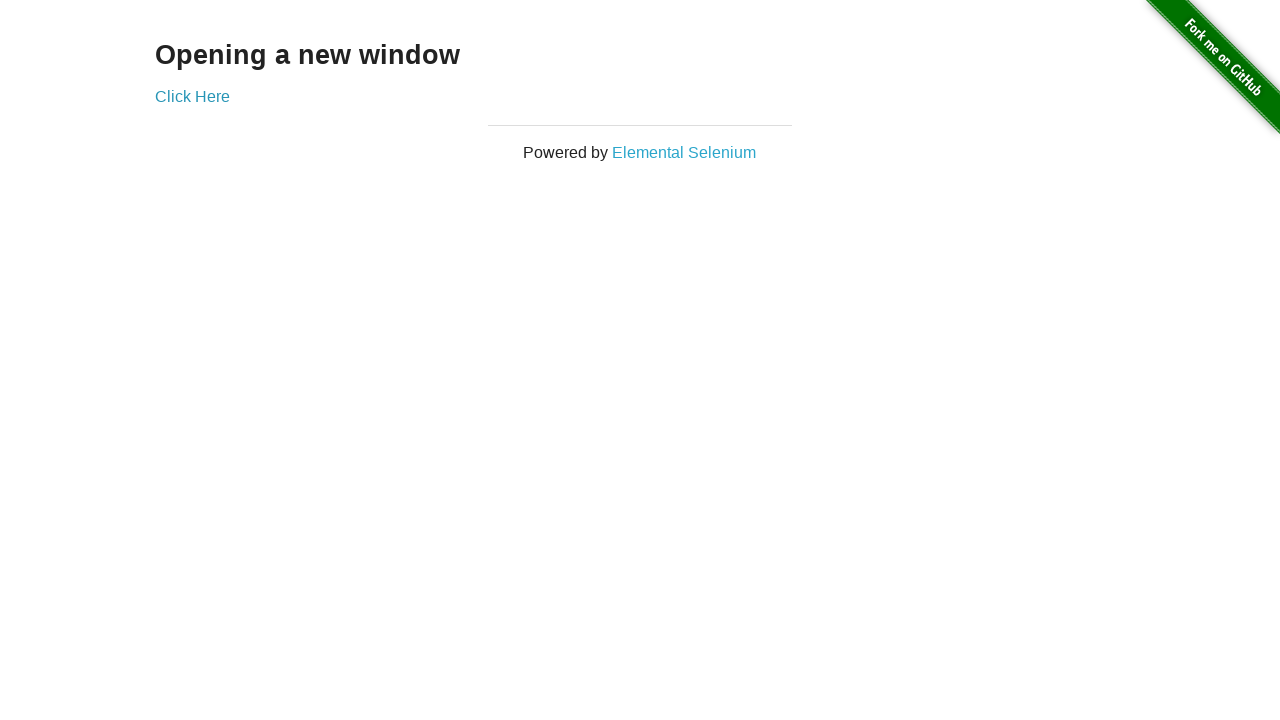